Tests dropdown interaction on a registration form by selecting a skill from the Skills dropdown menu

Starting URL: http://demo.automationtesting.in/Register.html

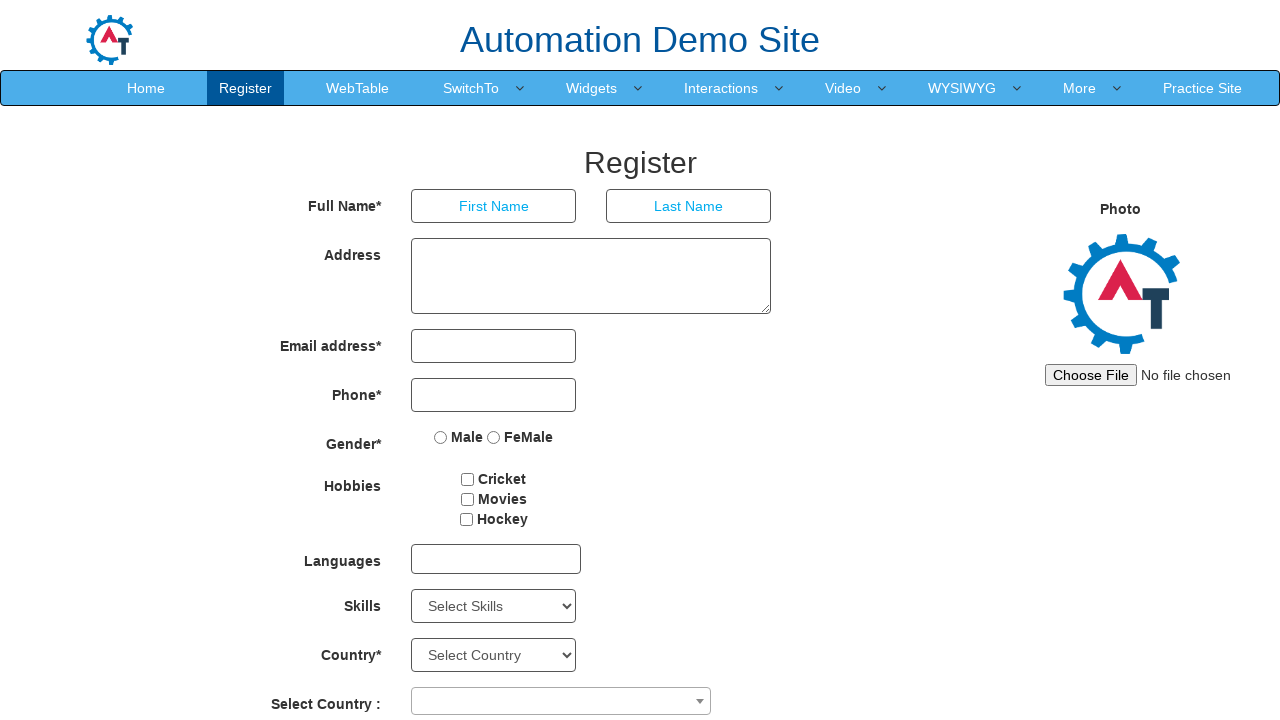

Navigated to registration form at http://demo.automationtesting.in/Register.html
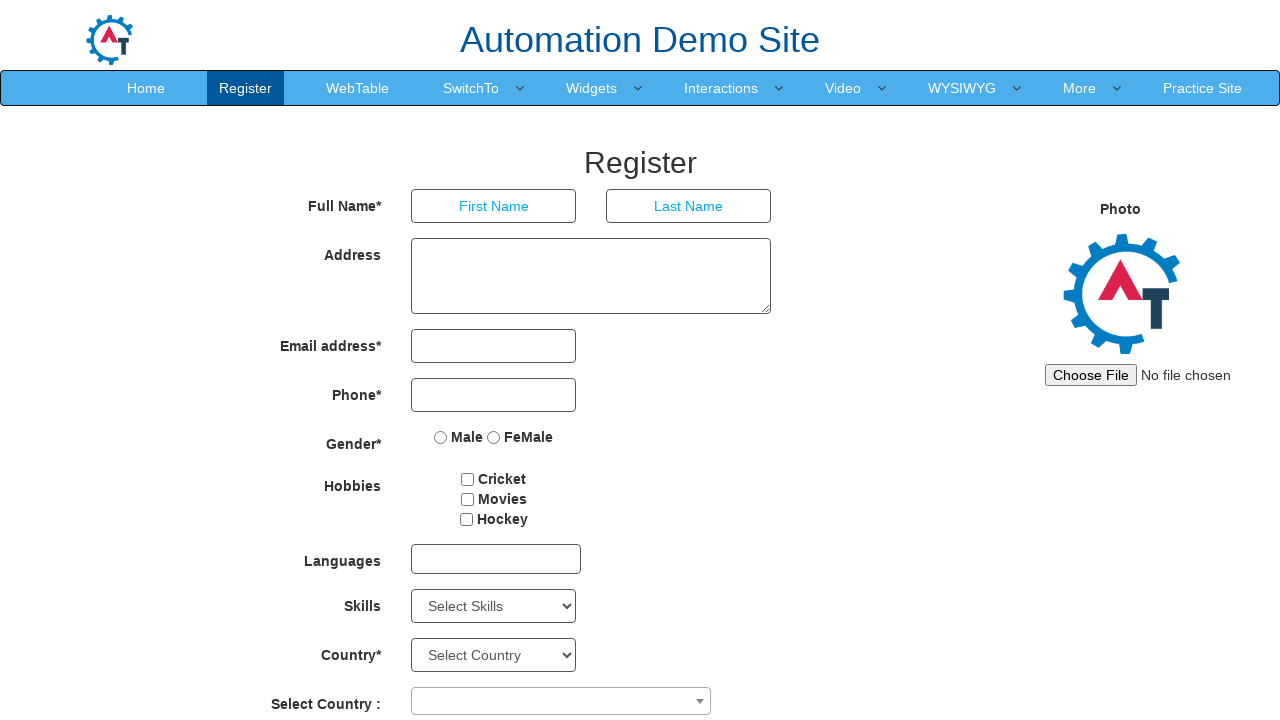

Located Skills dropdown element
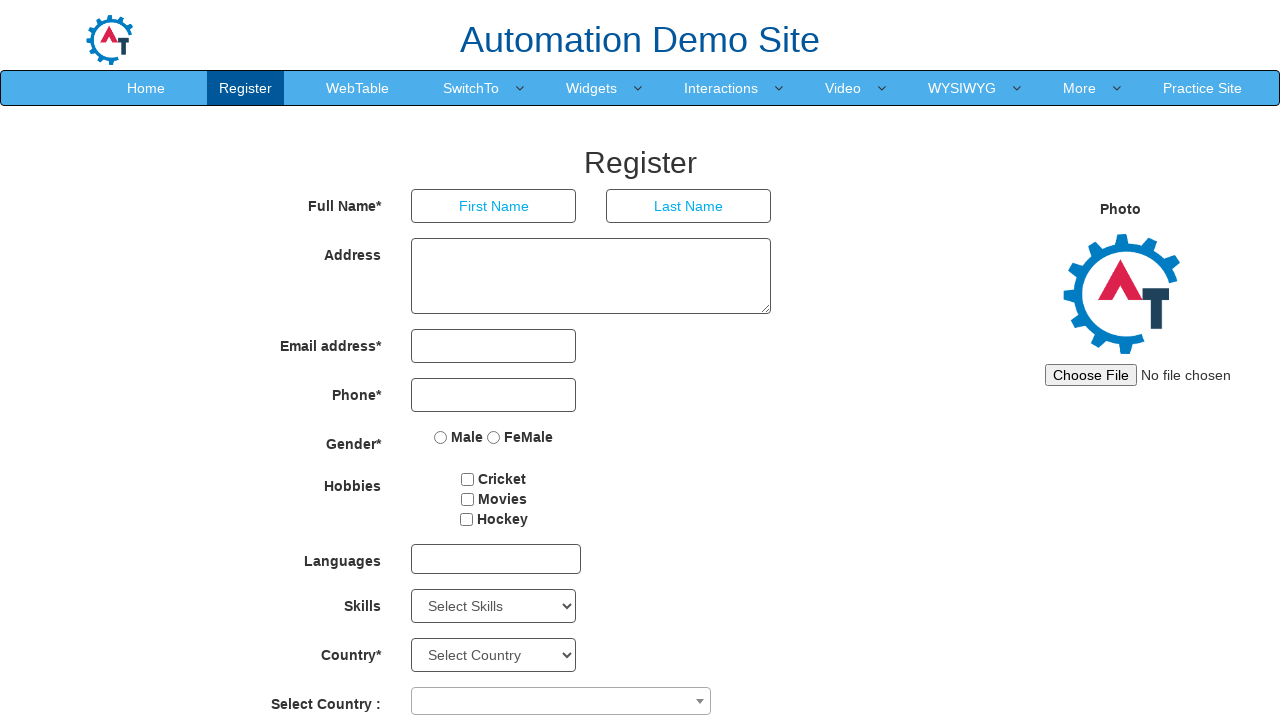

Selected skill option at index 12 from Skills dropdown on #Skills
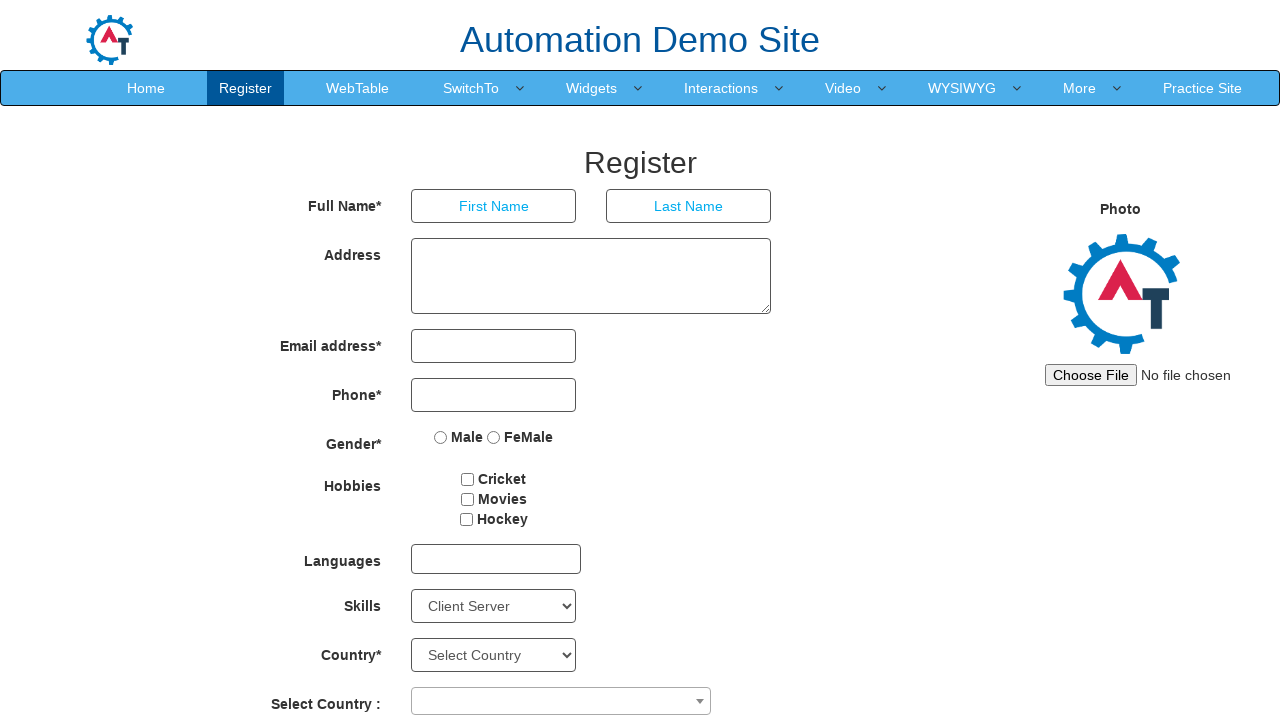

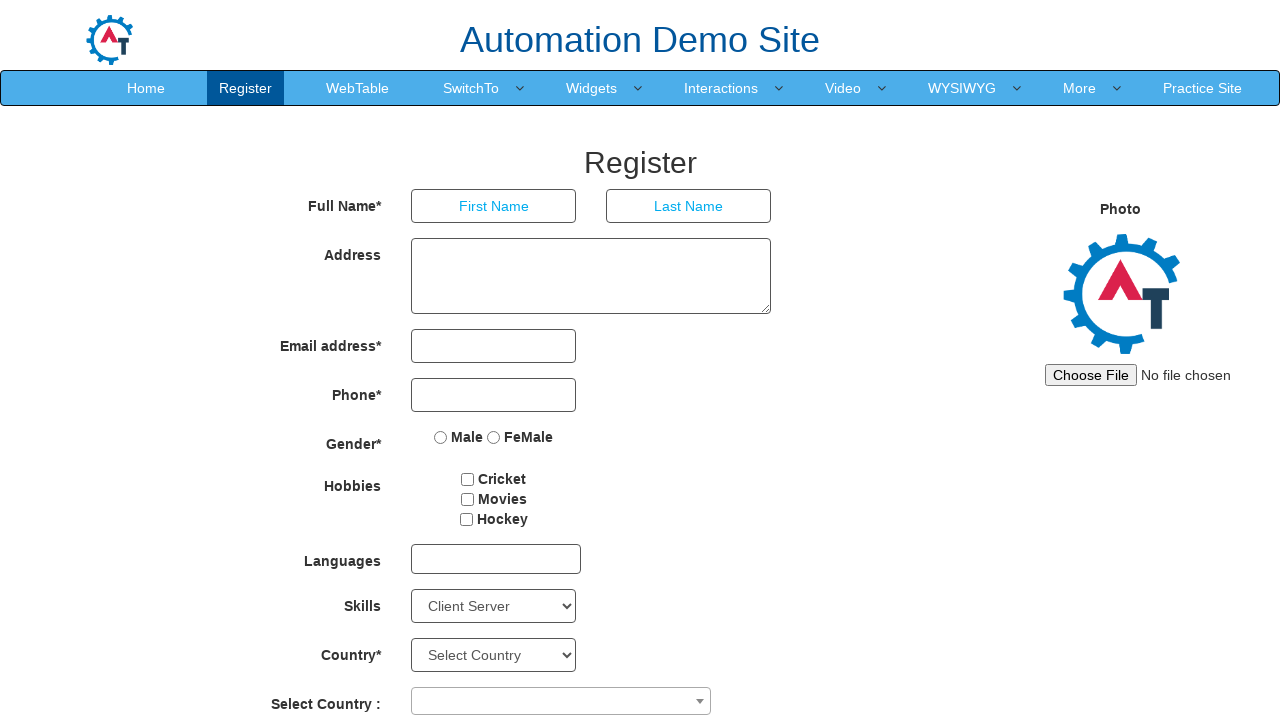